Validates that the website logo is displayed on the homepage by checking the visibility of the logo image element.

Starting URL: https://automationexercise.com/

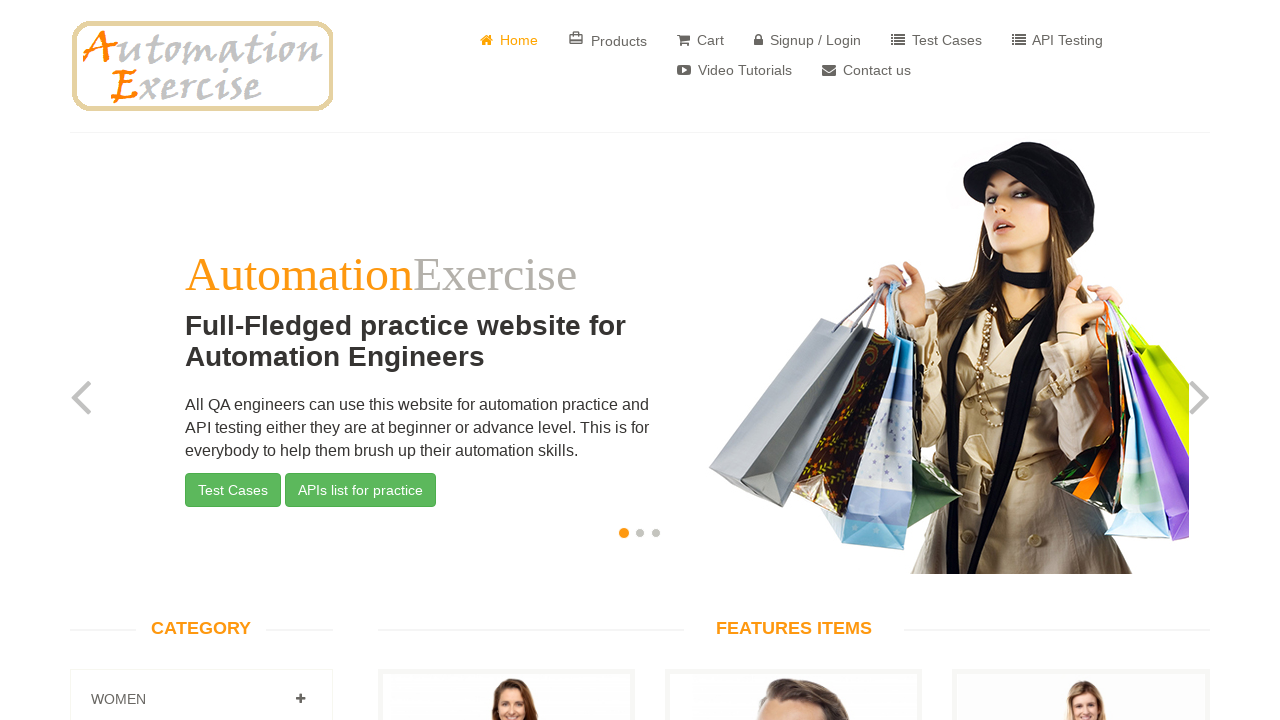

Waited for logo image to become visible
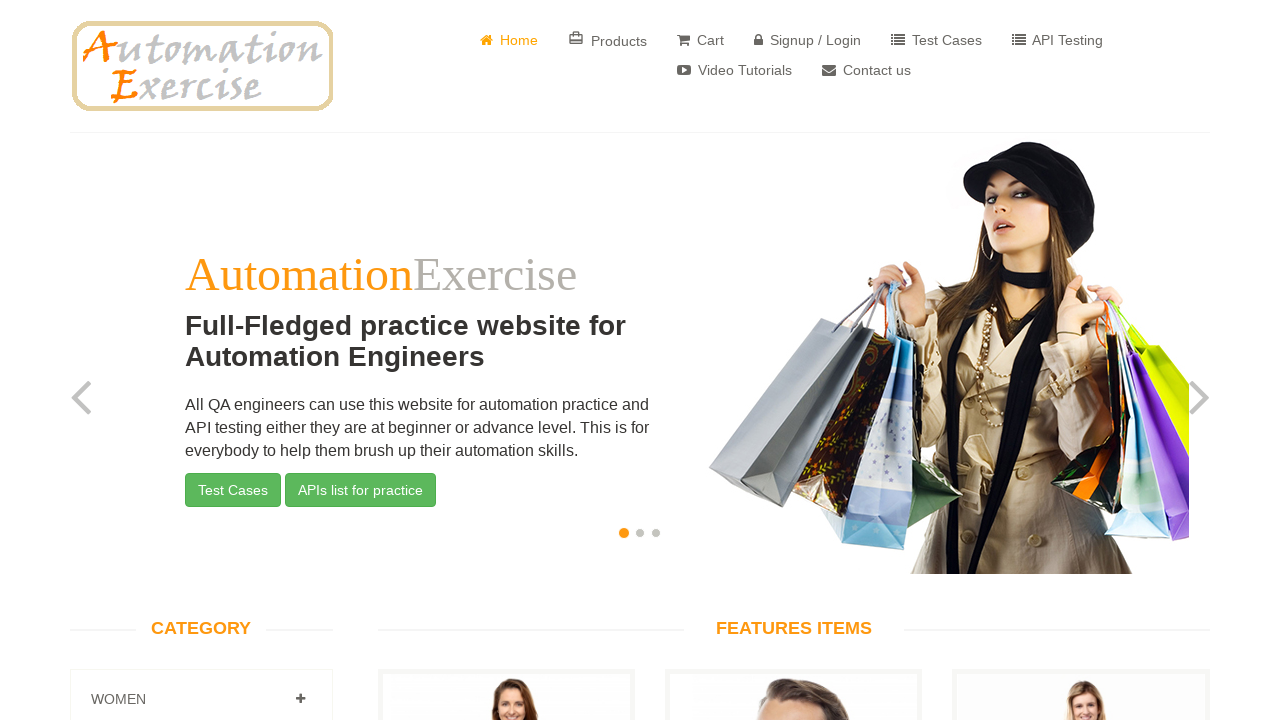

Verified that logo is visible on the homepage
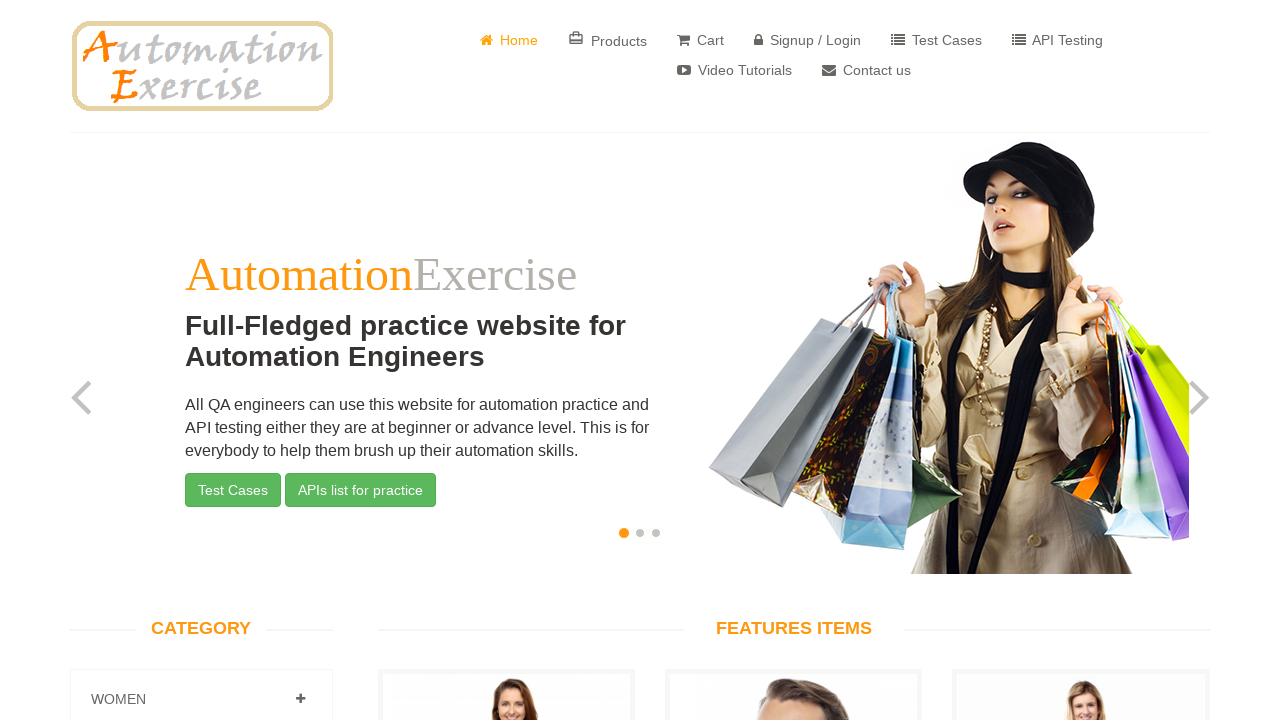

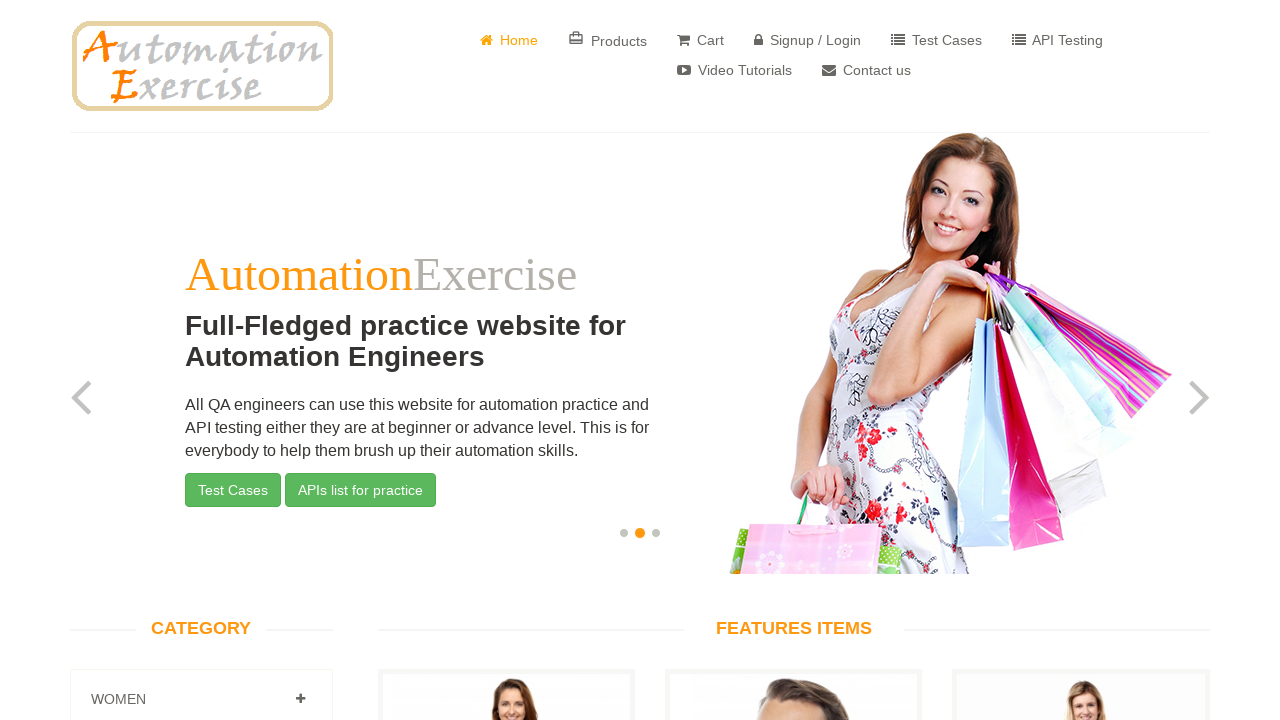